Tests drag and drop functionality by dragging an image element and dropping it into a target box element

Starting URL: https://formy-project.herokuapp.com/dragdrop

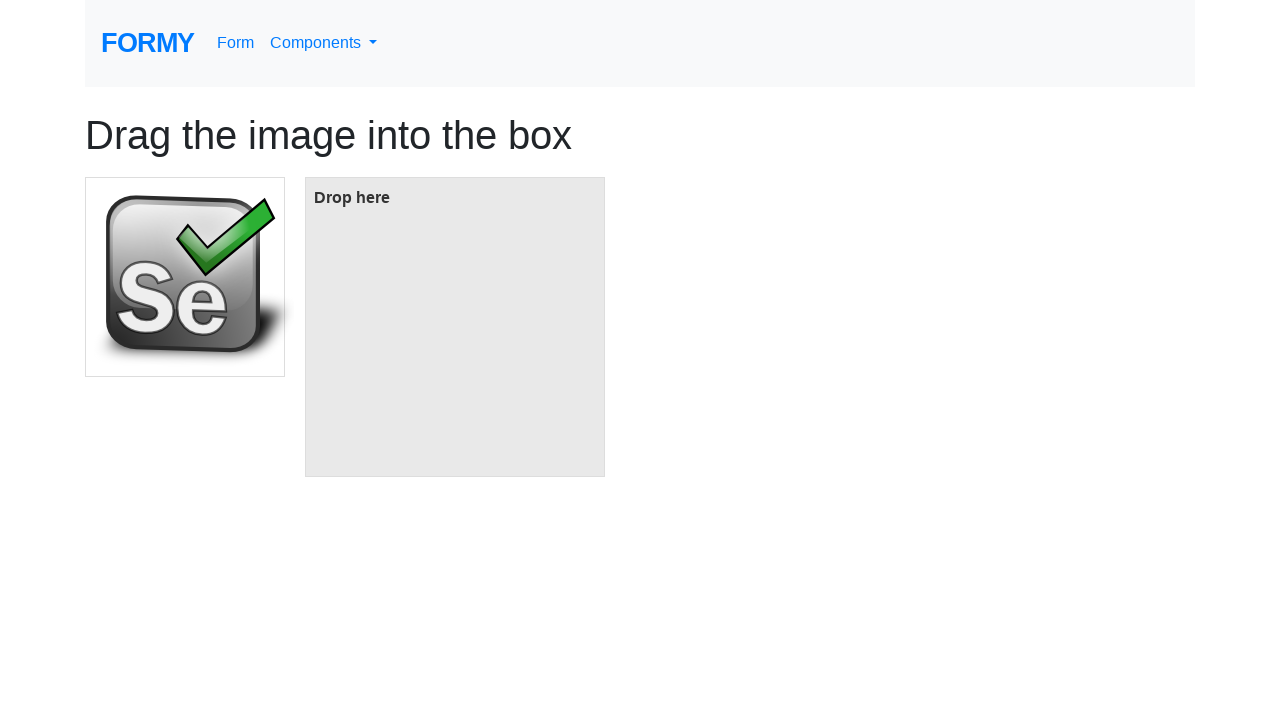

Located the image element to drag
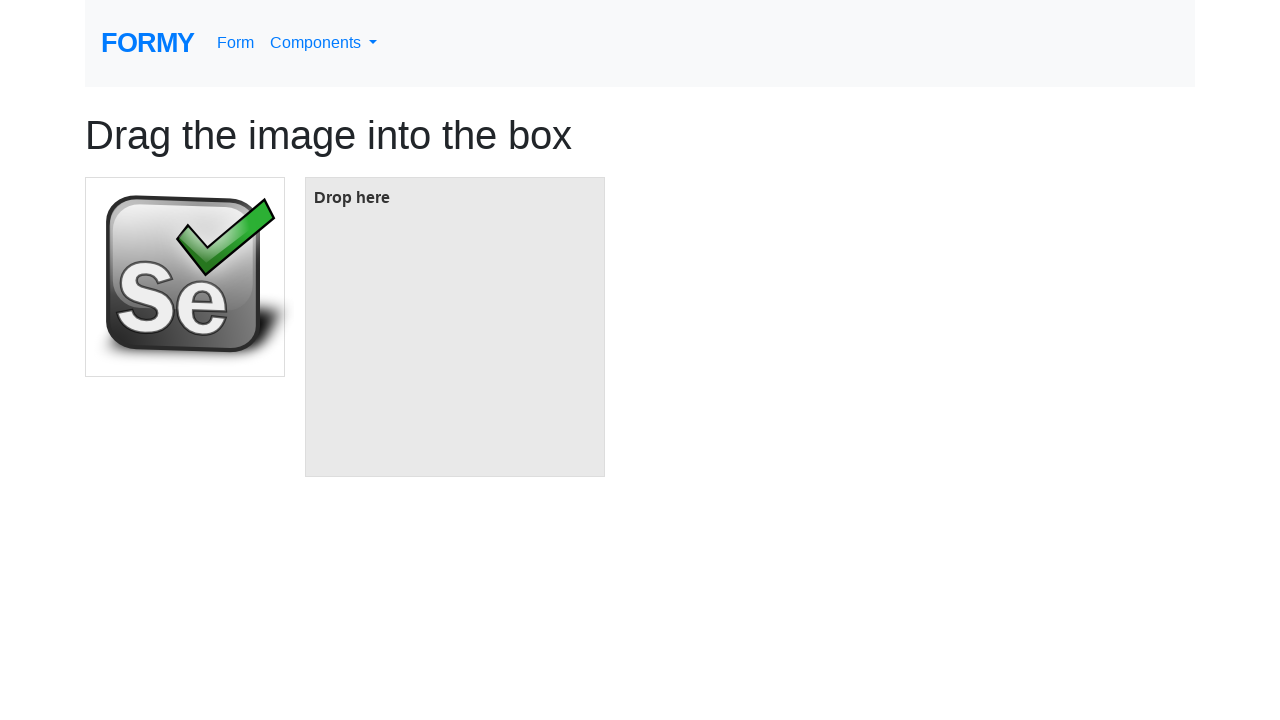

Located the target box element for drop
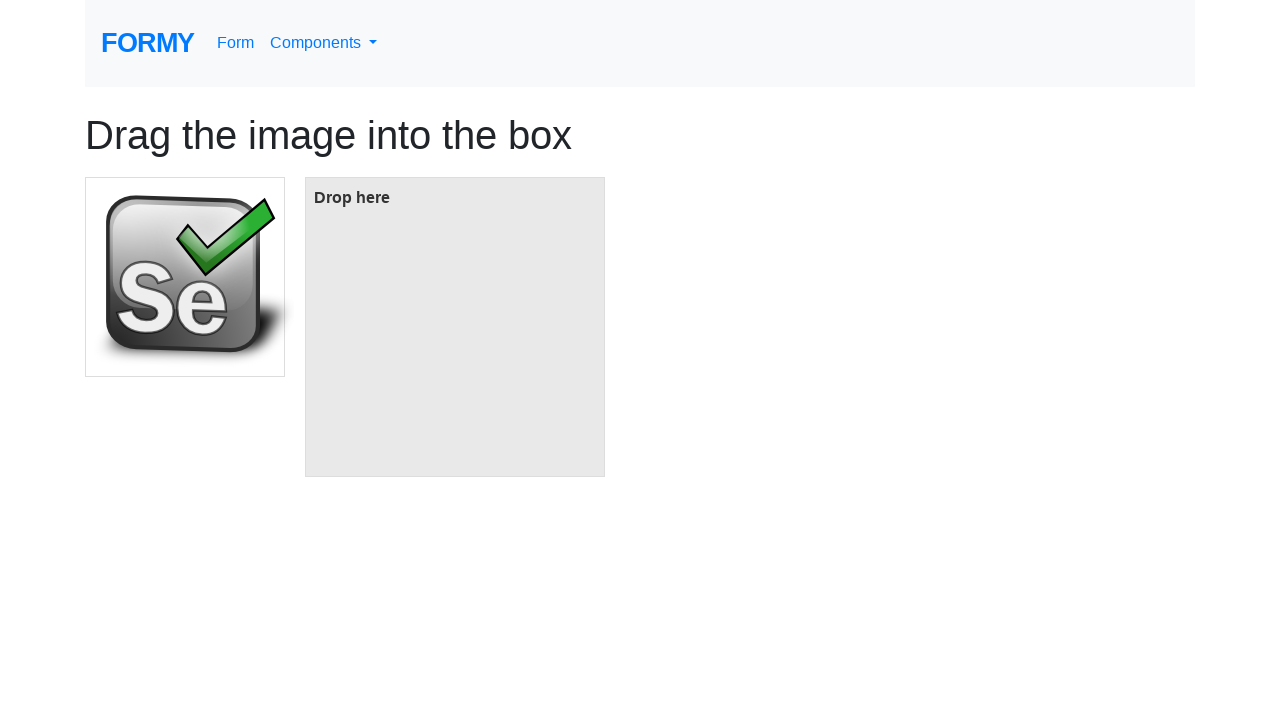

Dragged image element and dropped it into the target box at (455, 327)
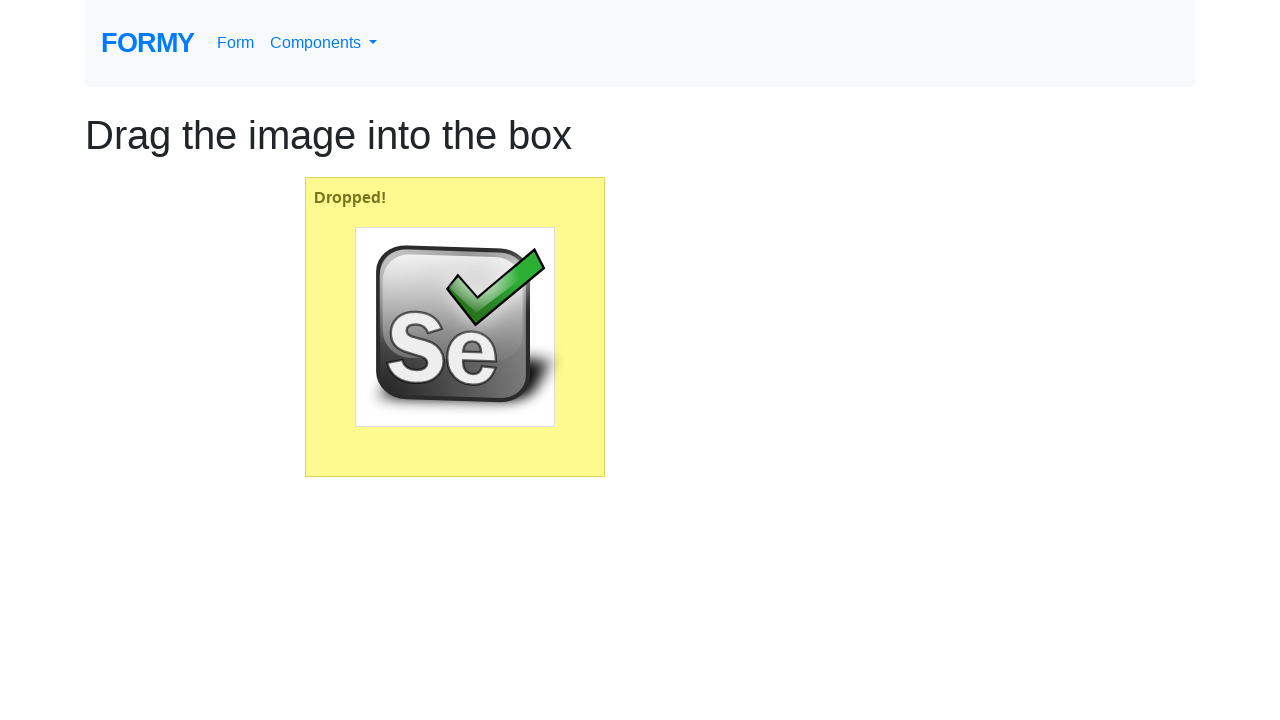

Waited 500ms to observe the drag and drop result
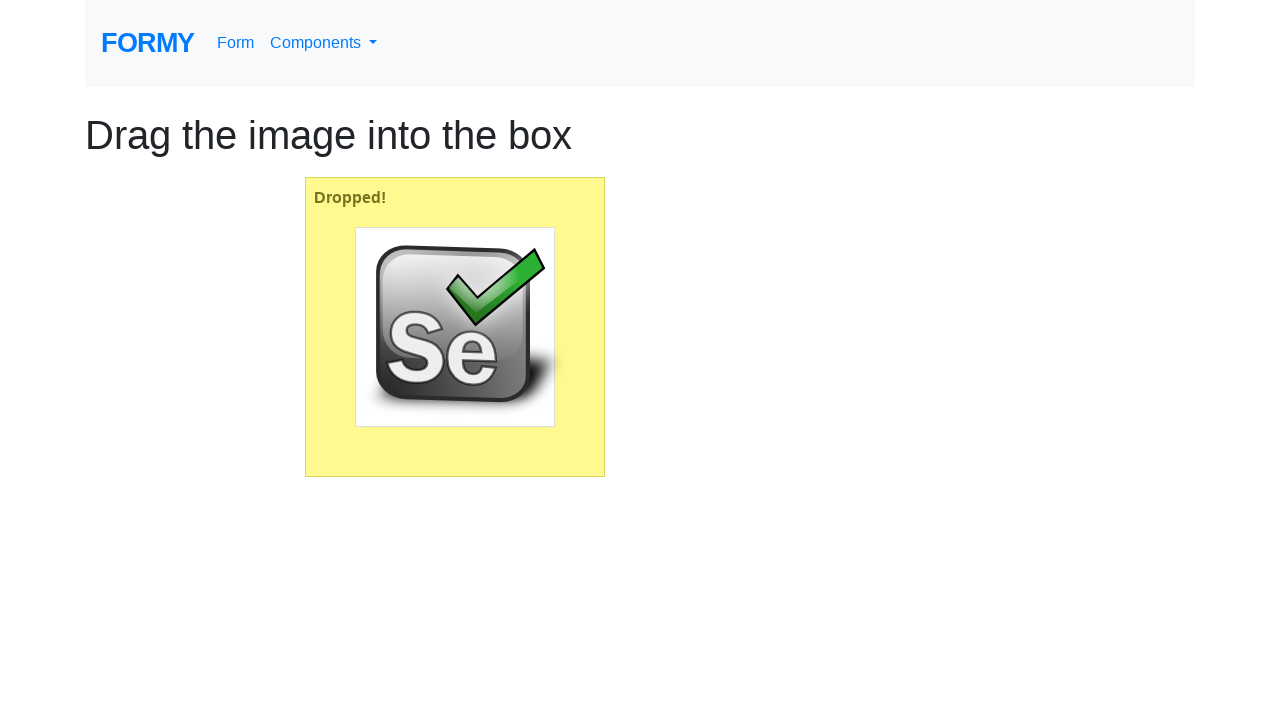

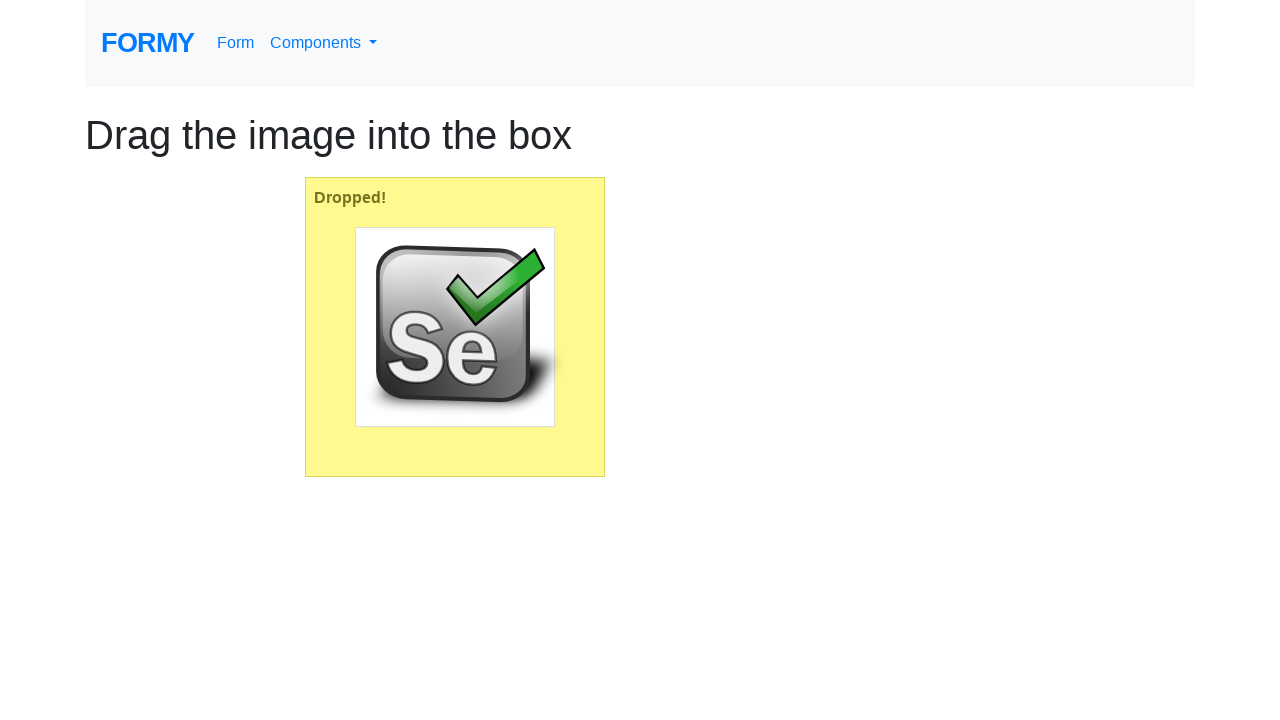